Navigates to the Checkboxes page and tests checkbox selection and deselection, then navigates back and forward

Starting URL: https://the-internet.herokuapp.com

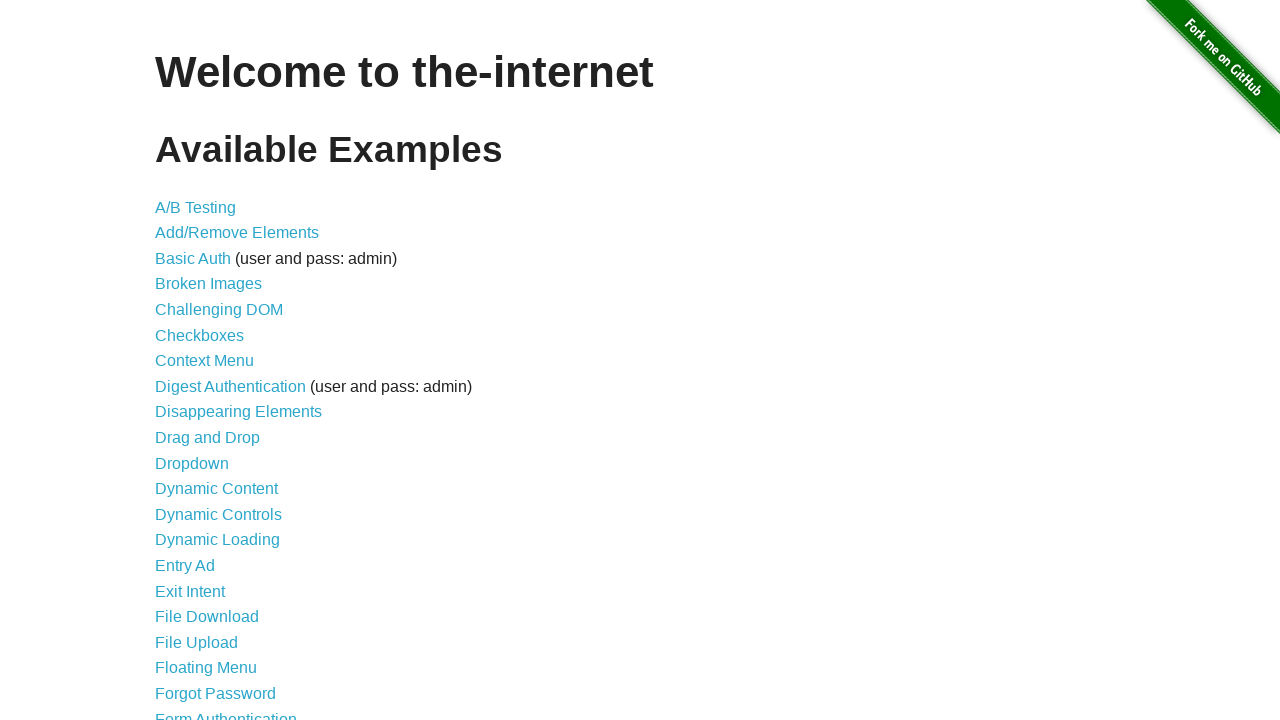

Clicked on Checkboxes link at (200, 335) on text=Checkboxes
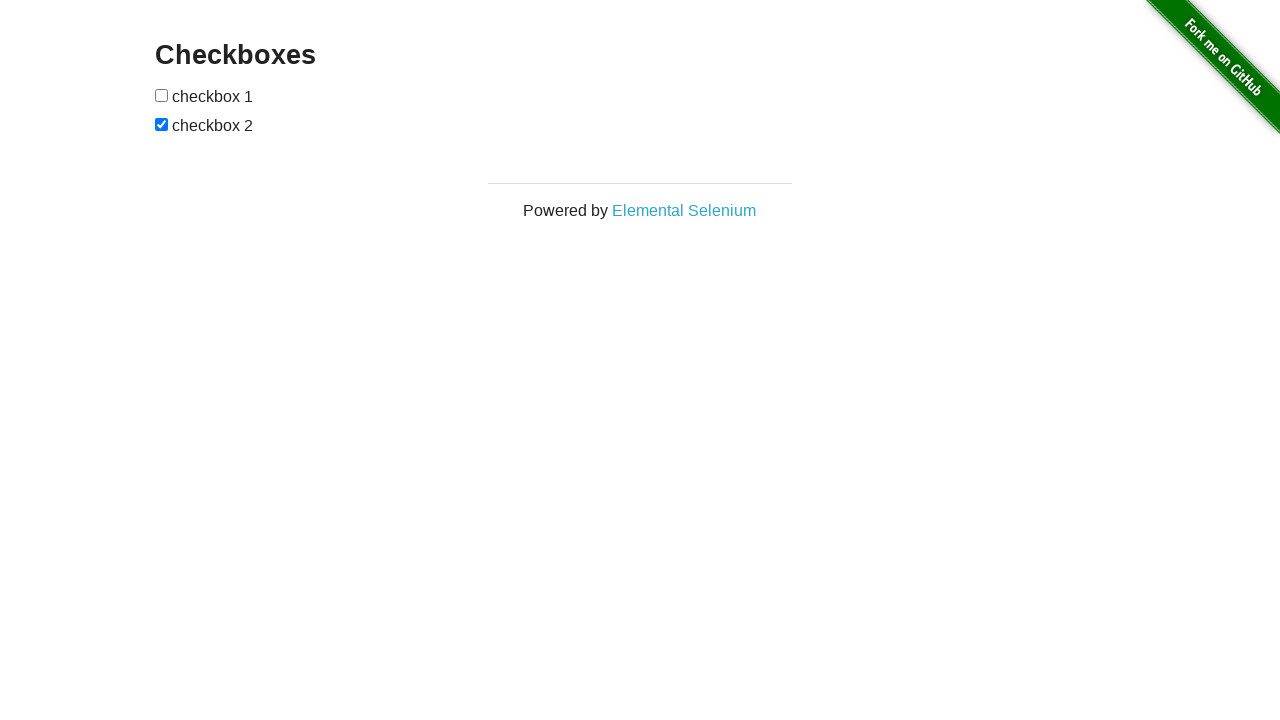

Waited for Checkboxes page URL to load
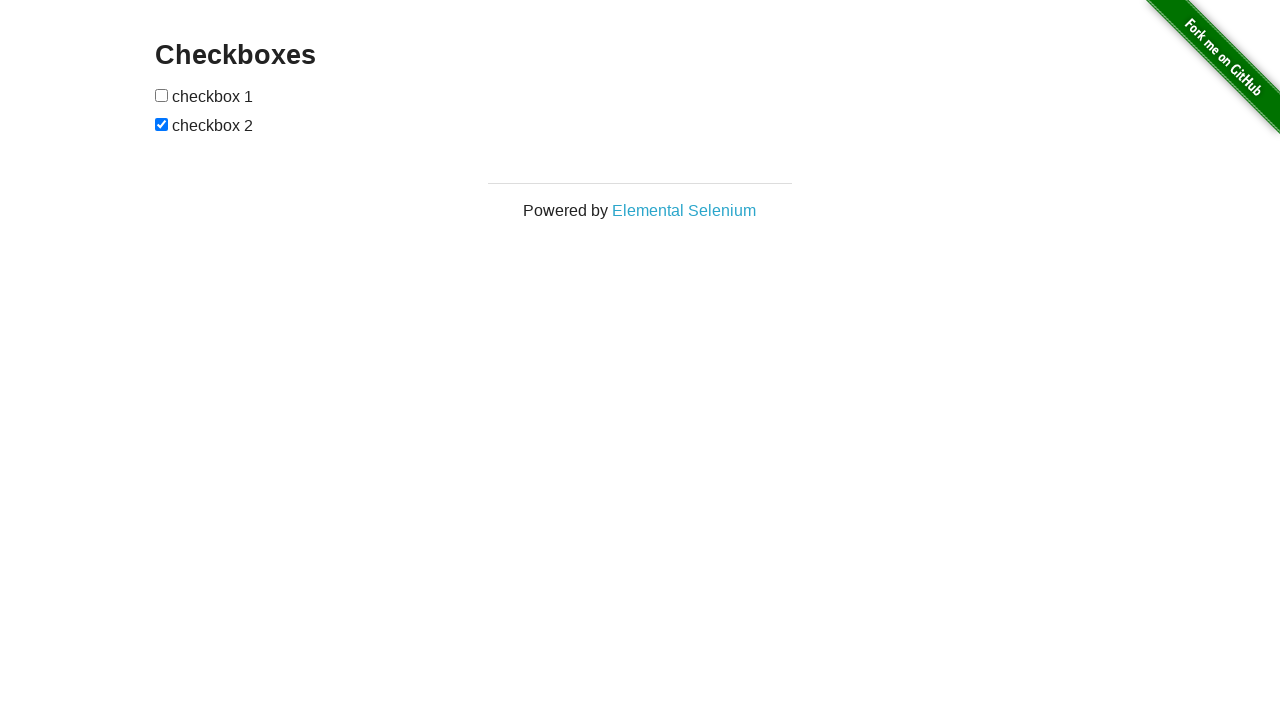

Checkboxes page heading loaded
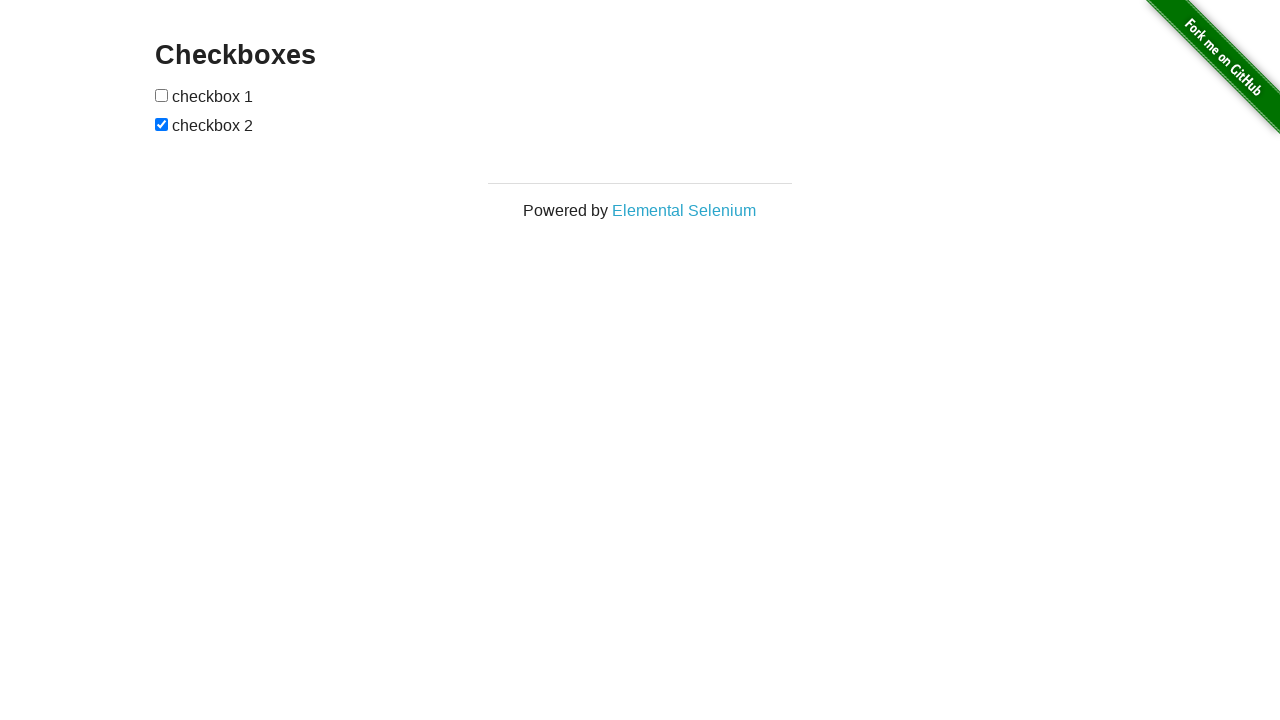

Located all checkbox elements on the page
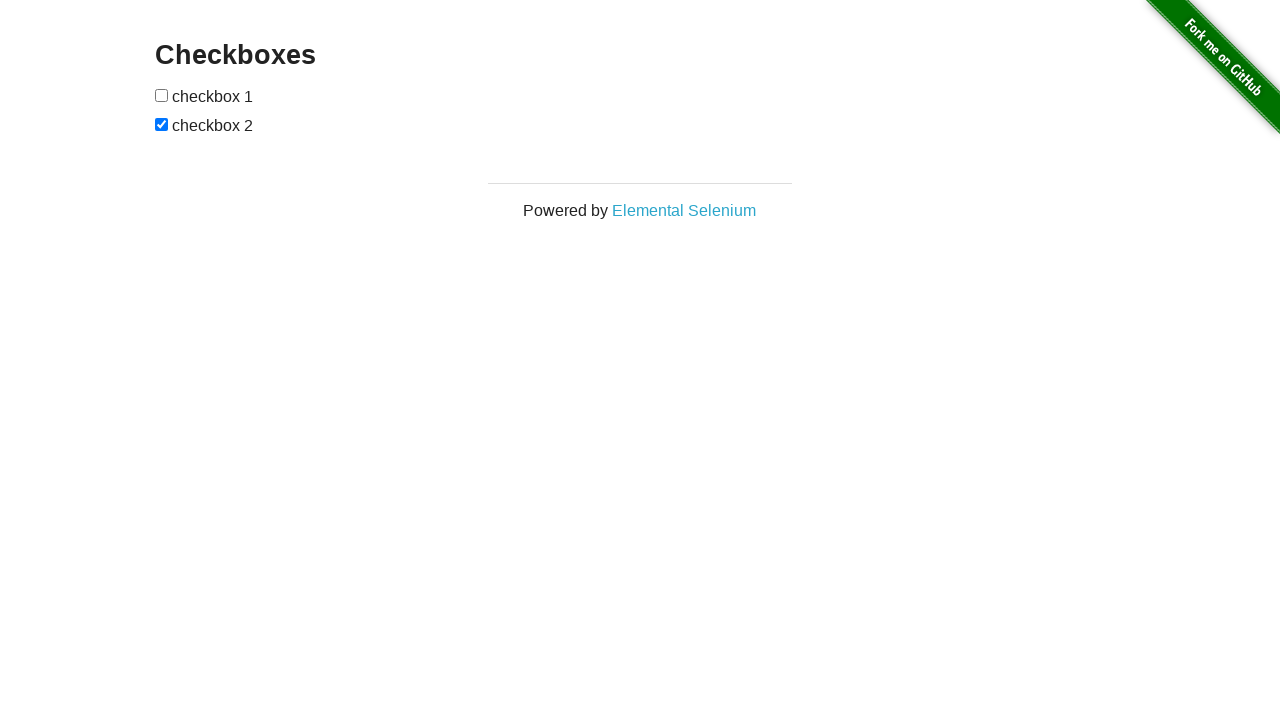

Clicked first checkbox to select it at (162, 95) on input[type='checkbox'] >> nth=0
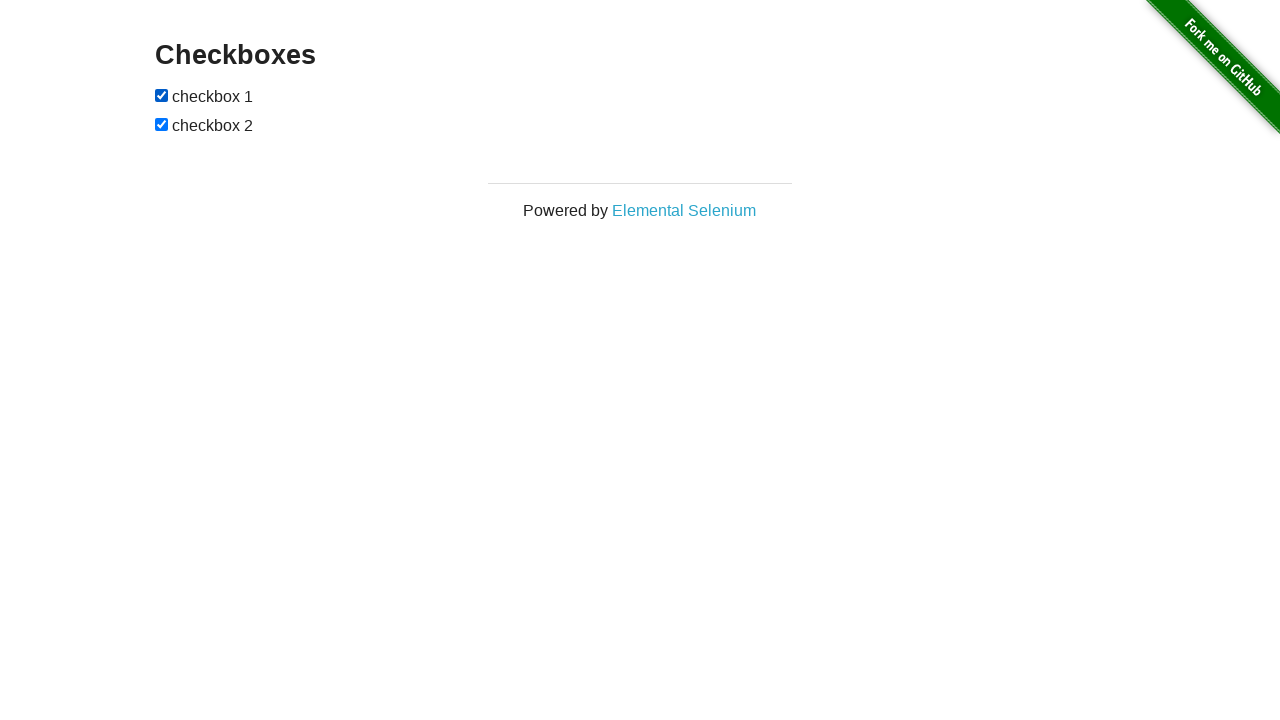

Clicked second checkbox to deselect it at (162, 124) on input[type='checkbox'] >> nth=1
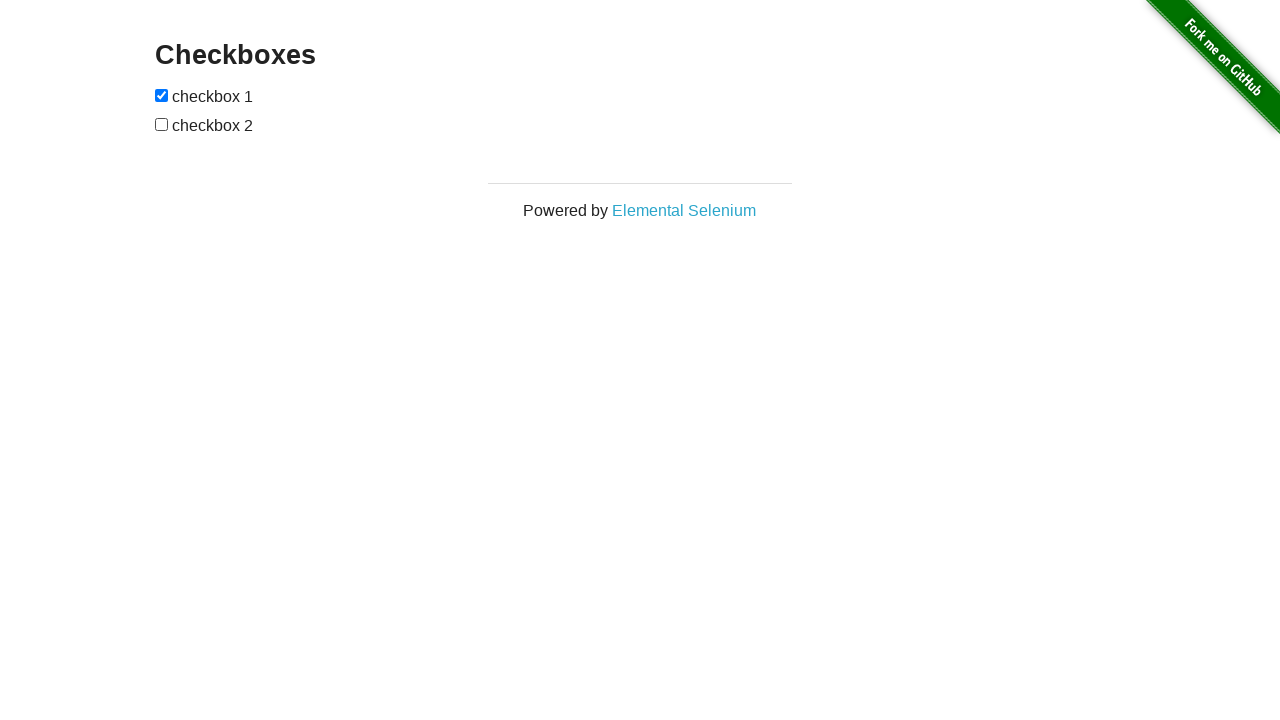

Navigated back to previous page
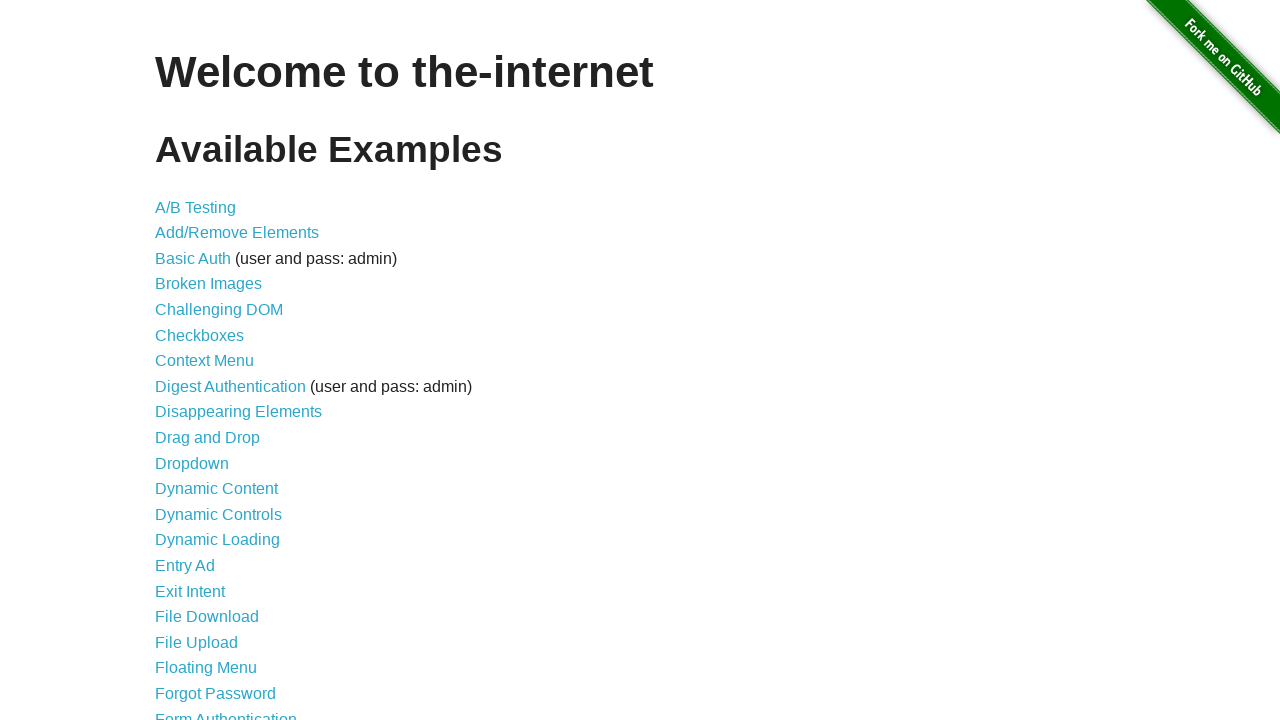

Navigated forward to Checkboxes page
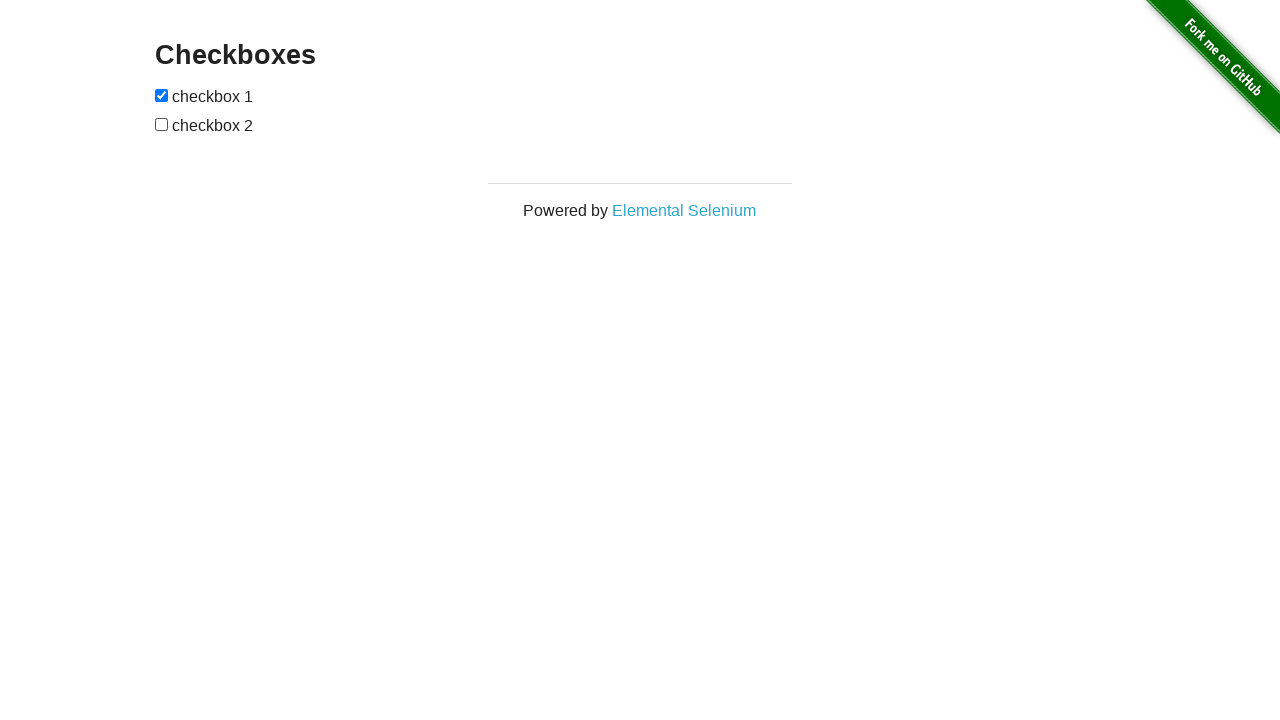

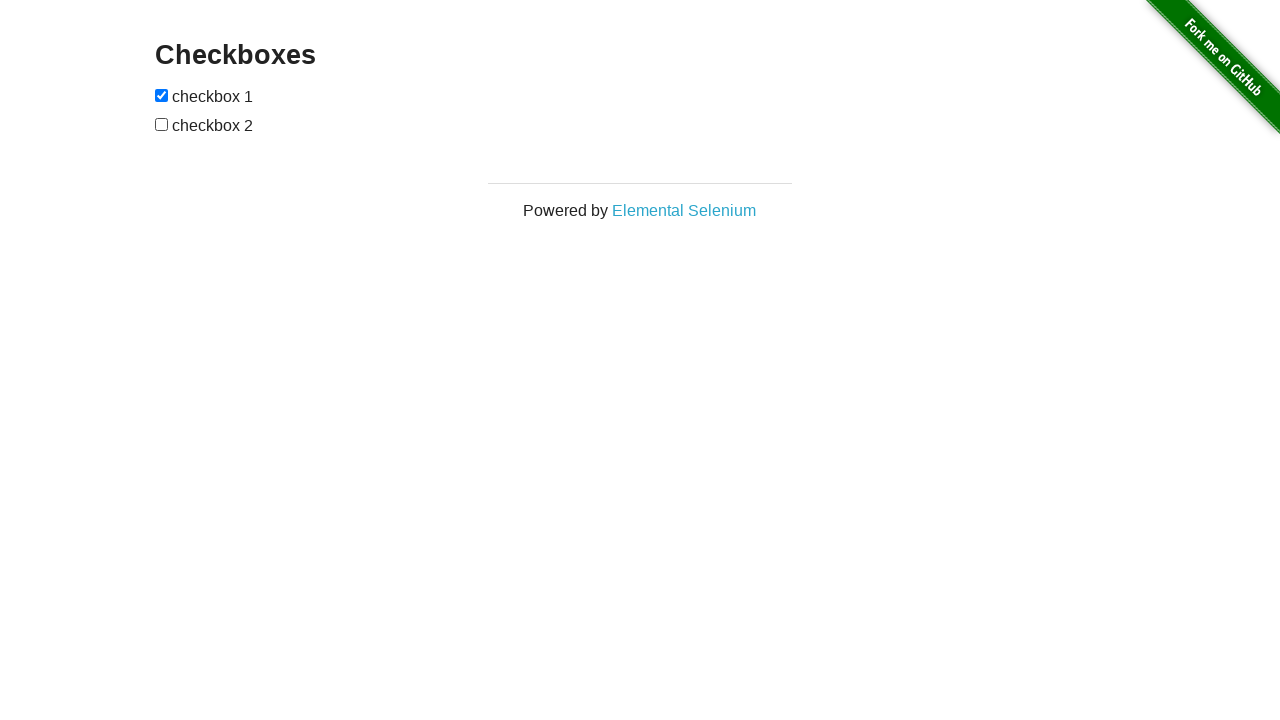